Tests JavaScript alert handling by triggering three types of alerts (basic alert, confirm dialog, and prompt dialog), accepting/dismissing them appropriately, and verifying the results.

Starting URL: https://the-internet.herokuapp.com/javascript_alerts

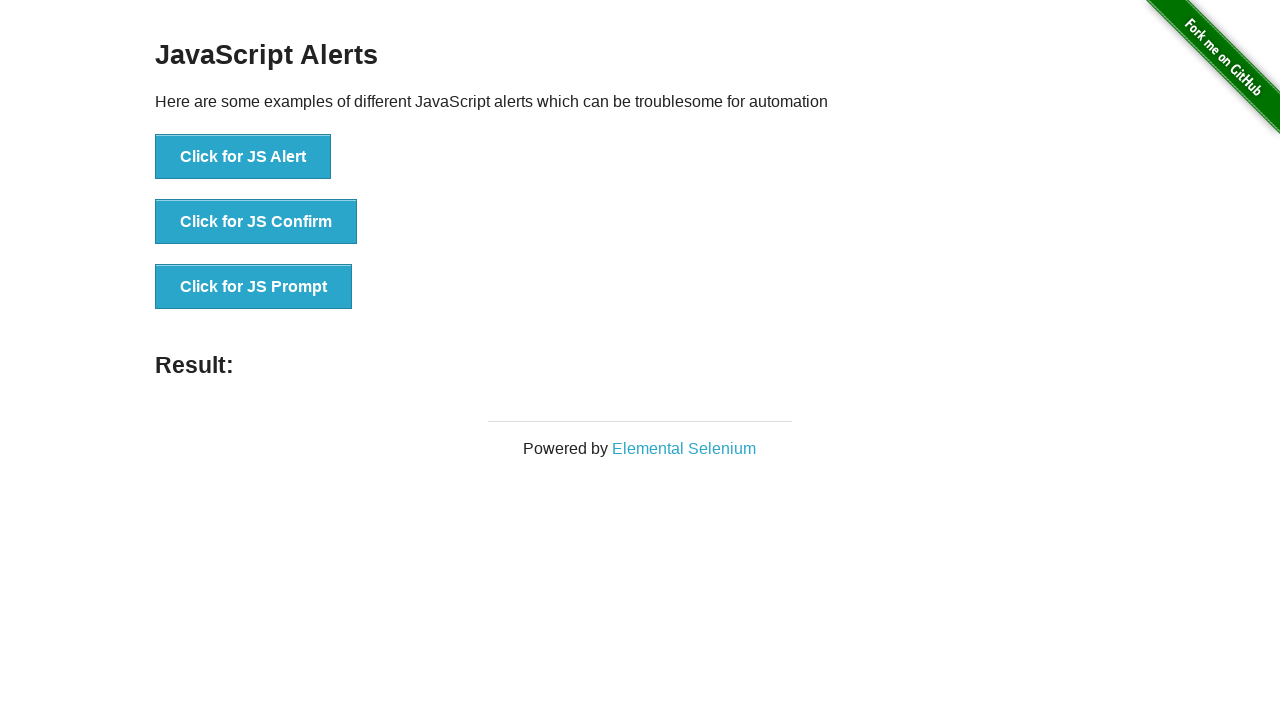

Set up dialog handler and clicked JS Alert trigger at (243, 157) on [onclick='jsAlert()']
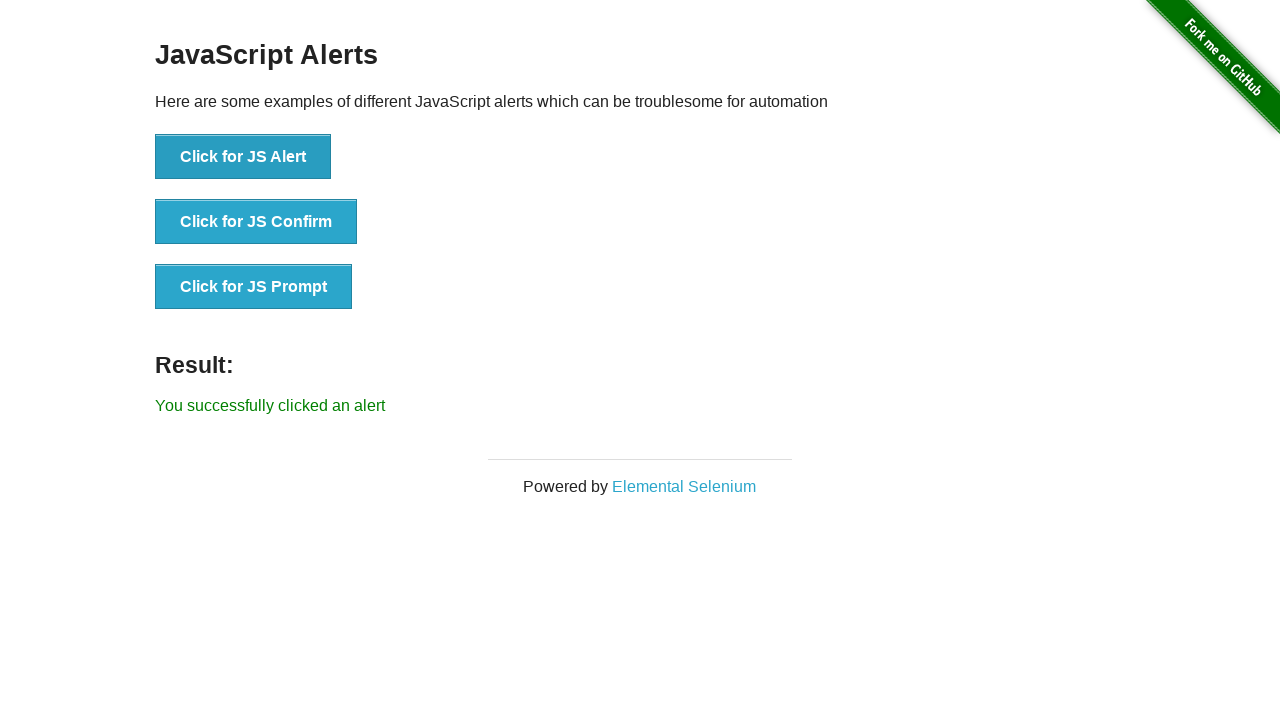

Verified alert was accepted - success message displayed
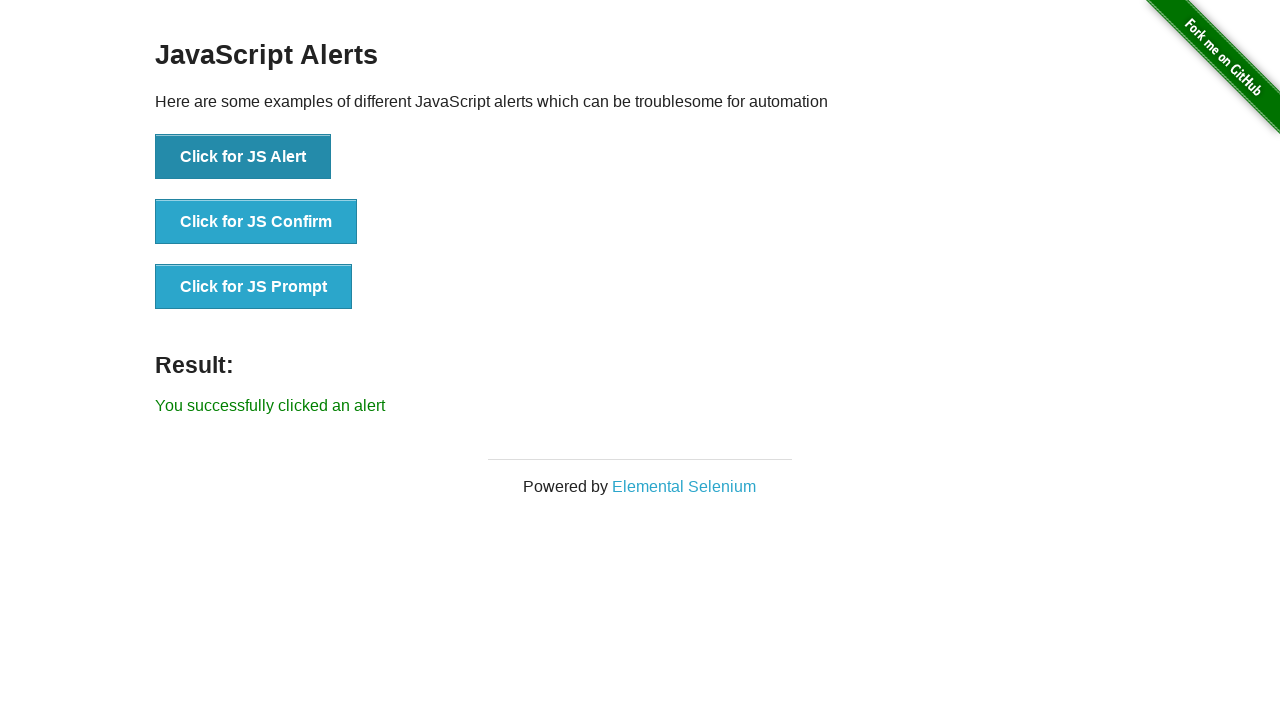

Set up dialog handler and clicked JS Confirm trigger at (256, 222) on [onclick='jsConfirm()']
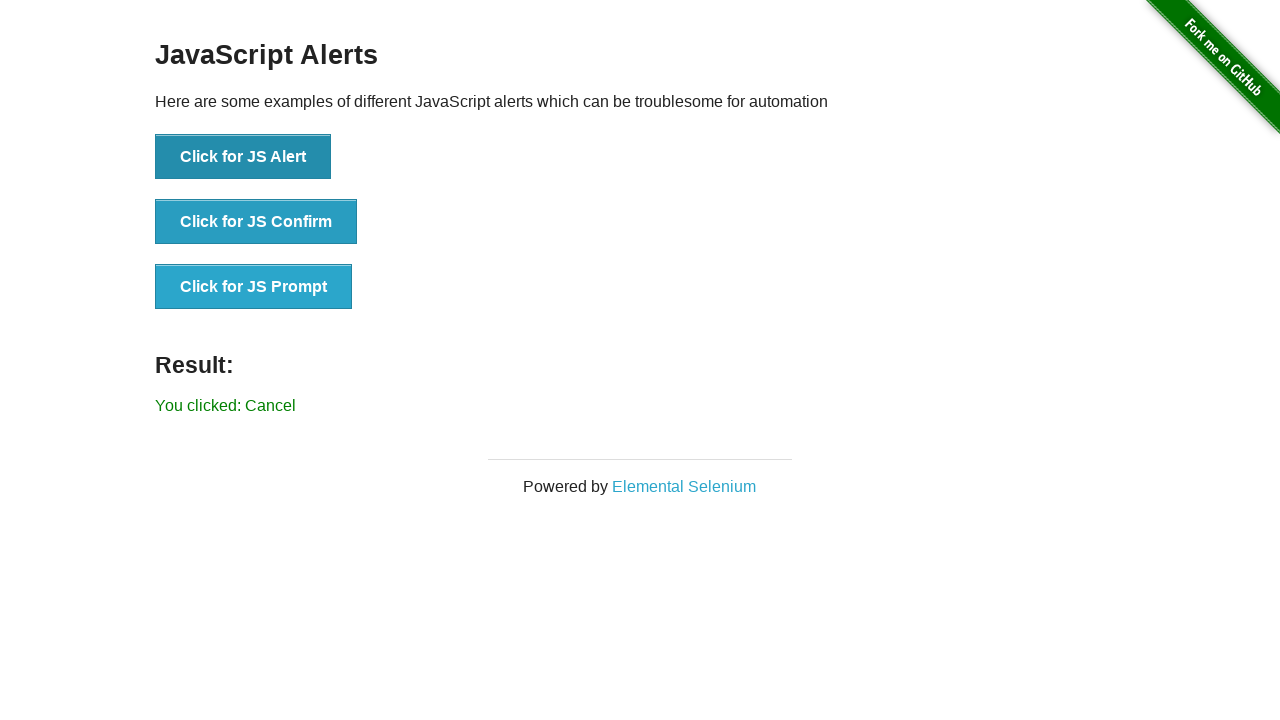

Verified confirm was dismissed - Cancel message displayed
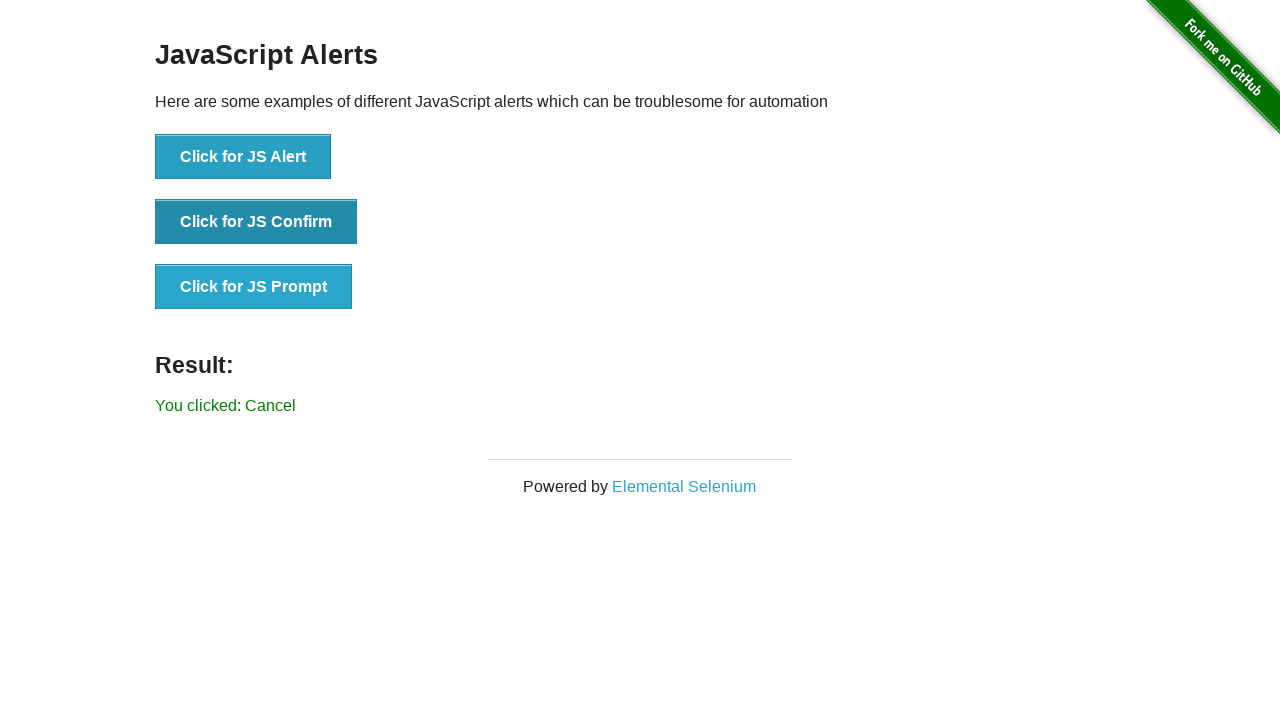

Set up prompt handler and clicked JS Prompt trigger, accepted with text input at (254, 287) on [onclick='jsPrompt()']
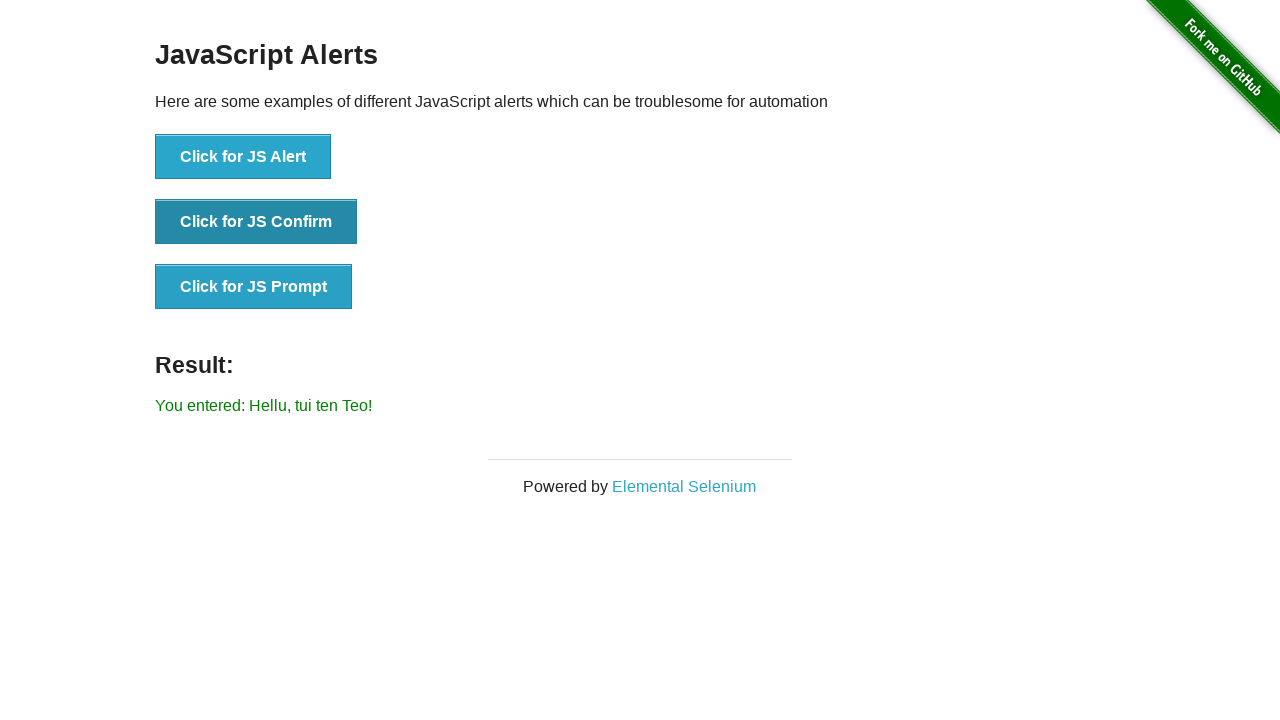

Verified prompt was accepted - user input text displayed
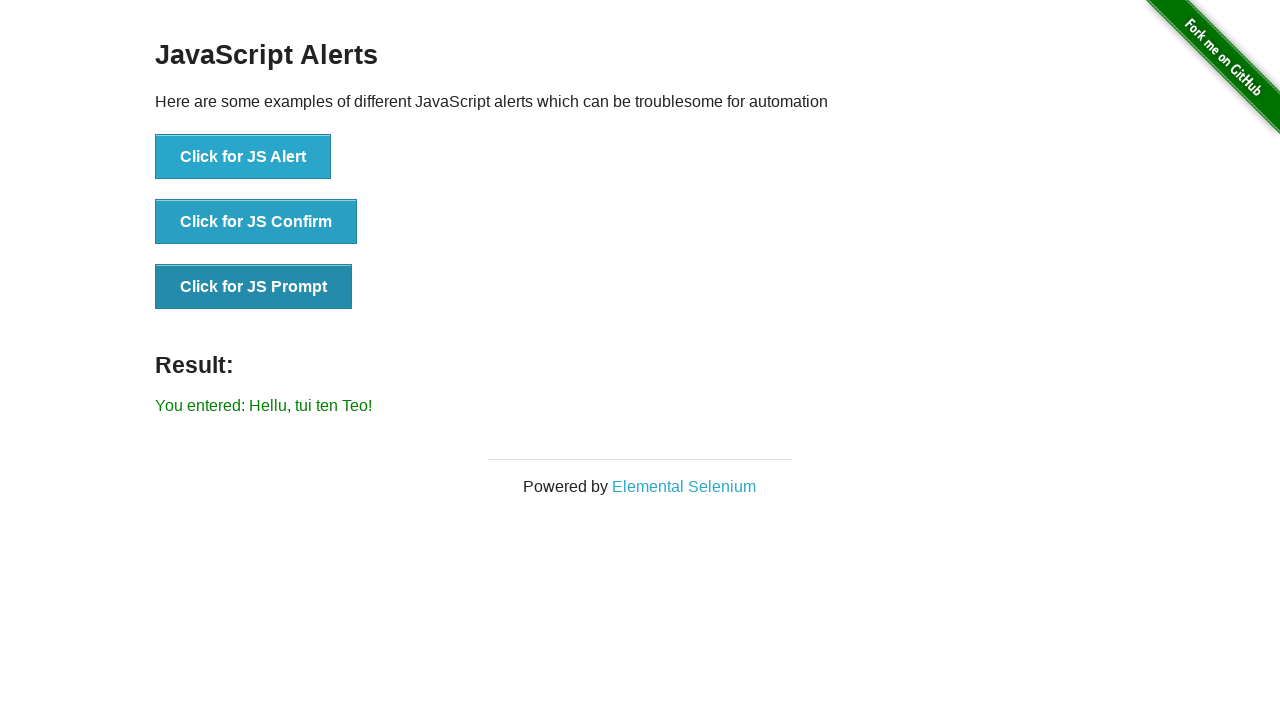

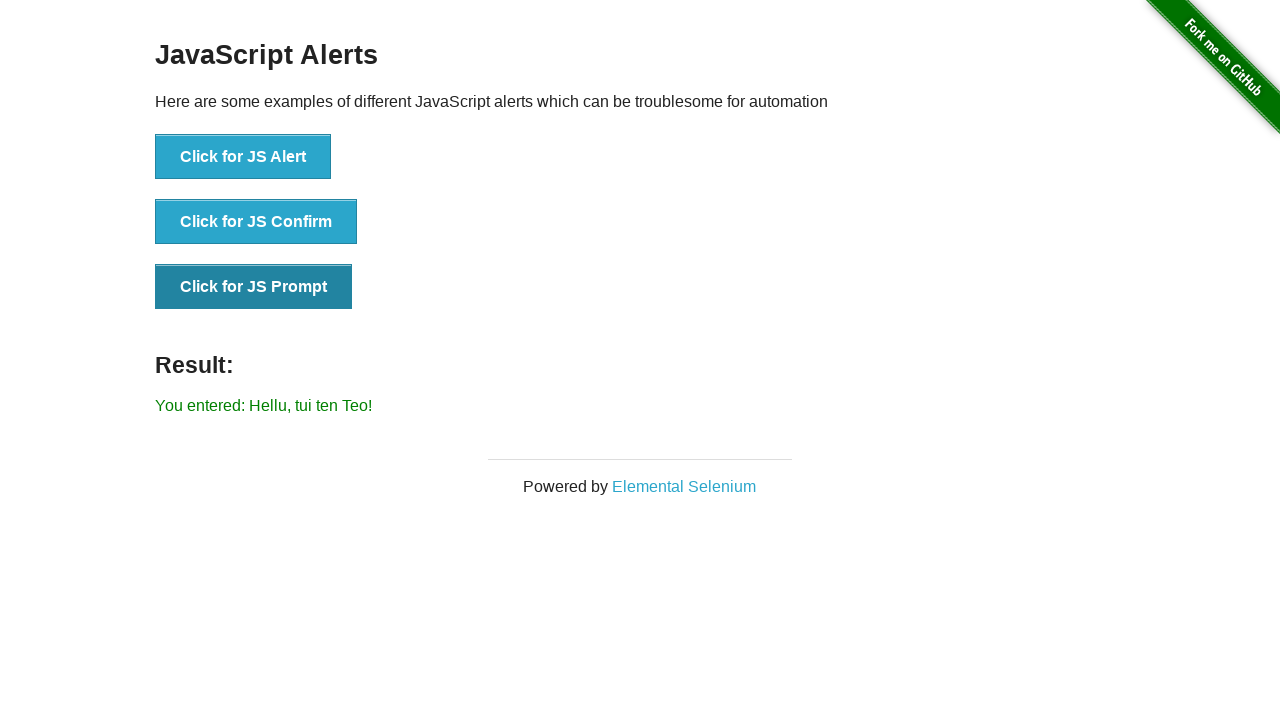